Tests clicking on a Login button on a Selenium practice page after scrolling it into view

Starting URL: https://www.tutorialspoint.com/selenium/practice/selenium_automation_practice.php

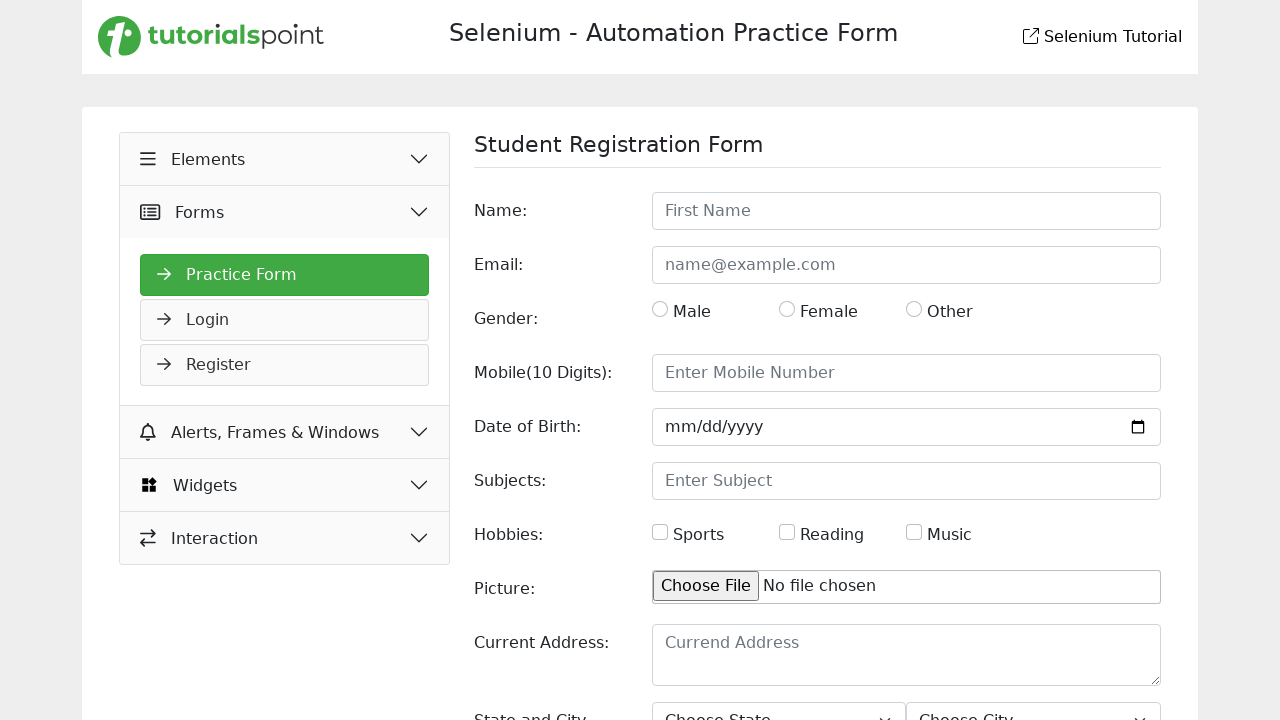

Located the Login button element
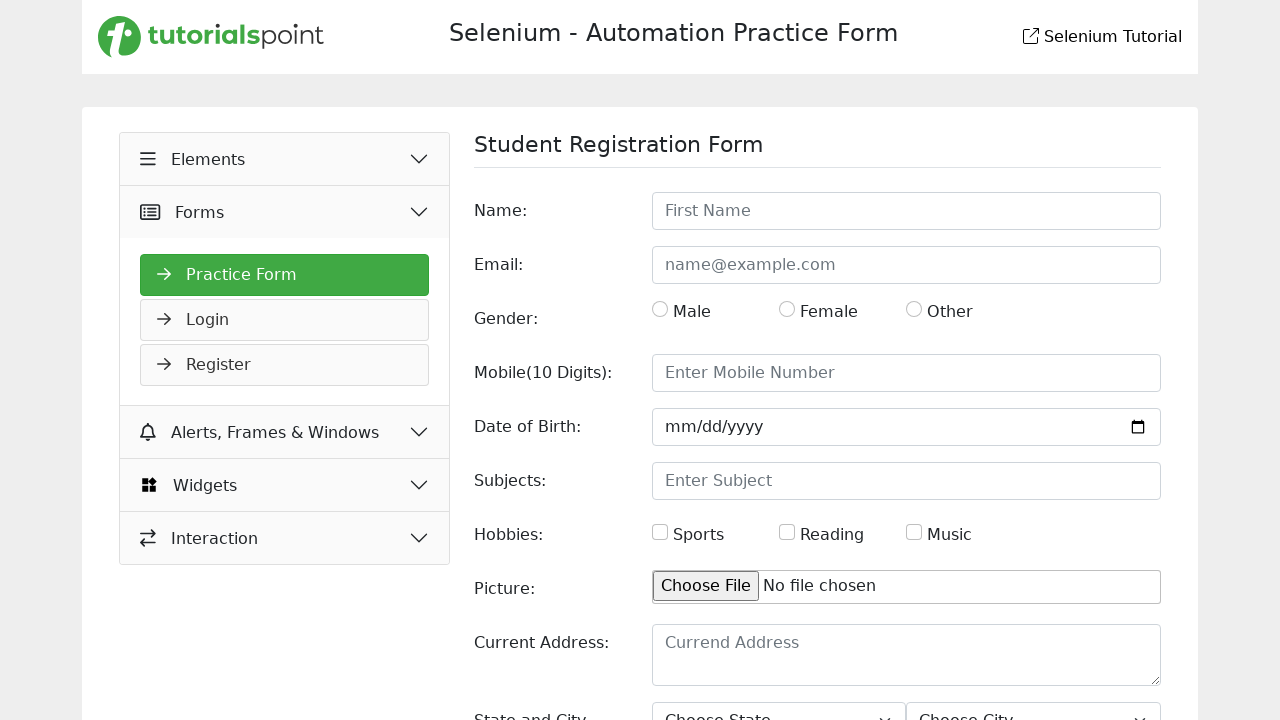

Scrolled Login button into view
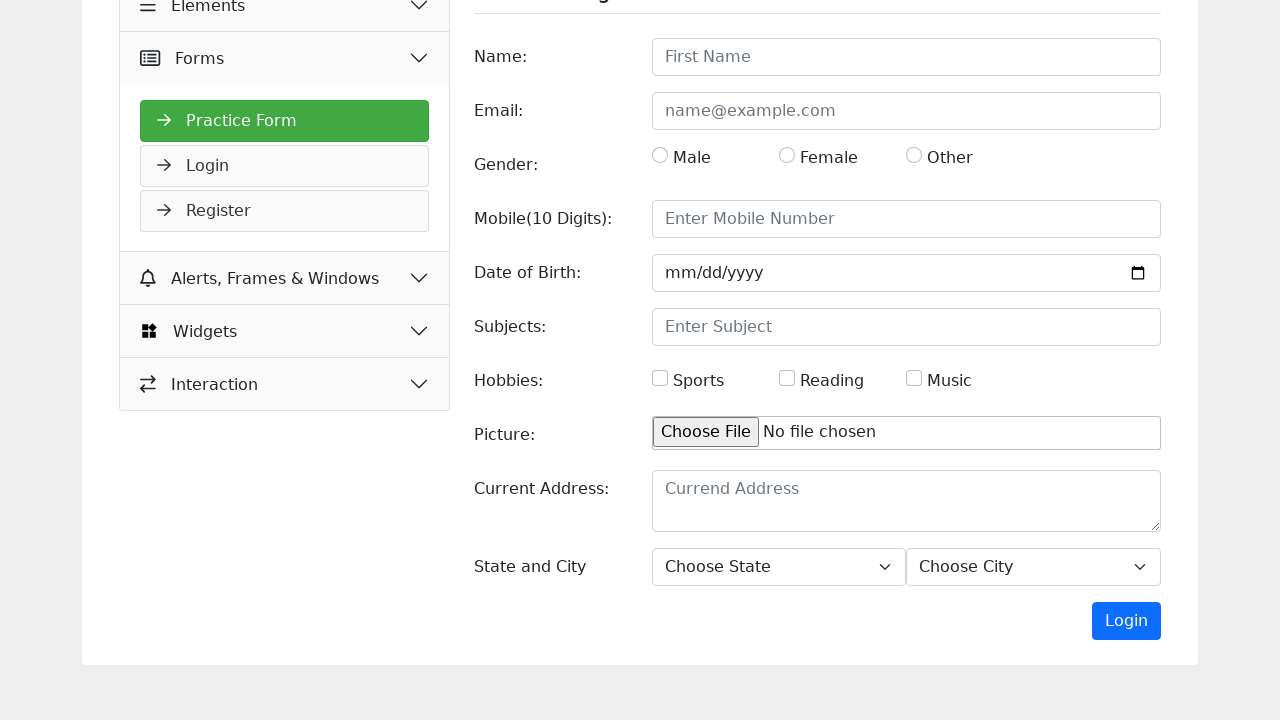

Clicked the Login button at (1126, 621) on input[value='Login']
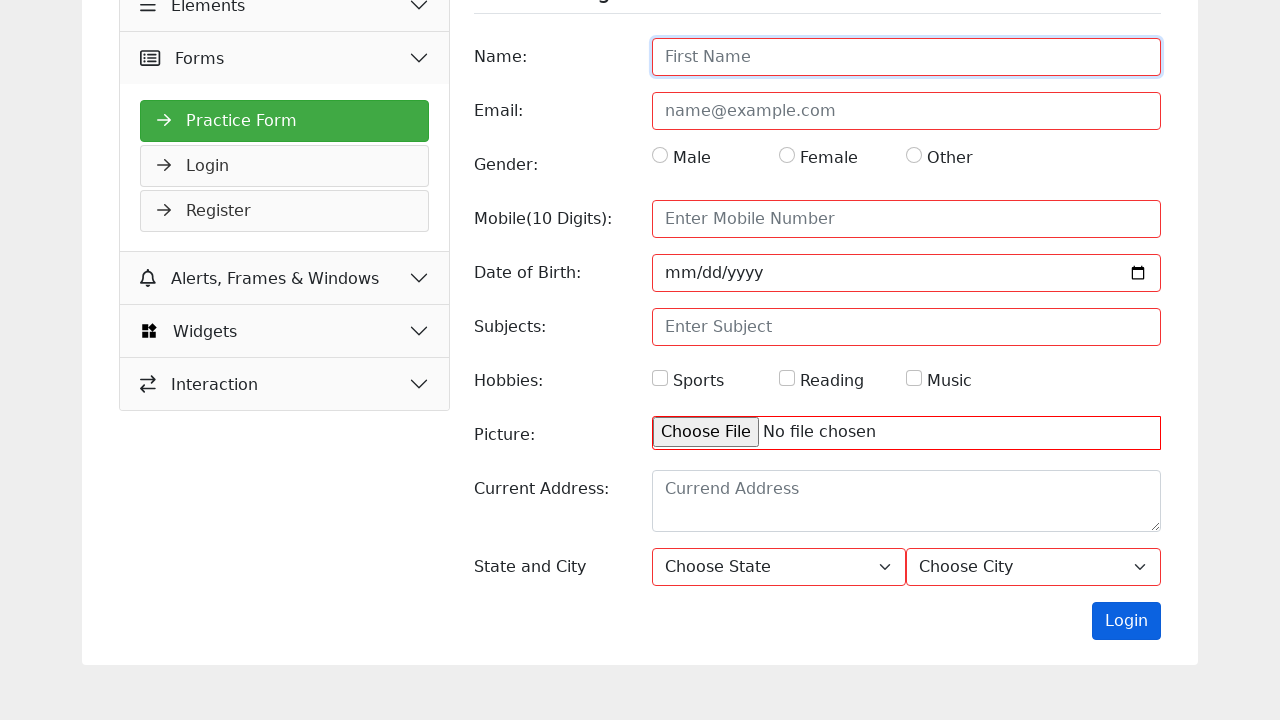

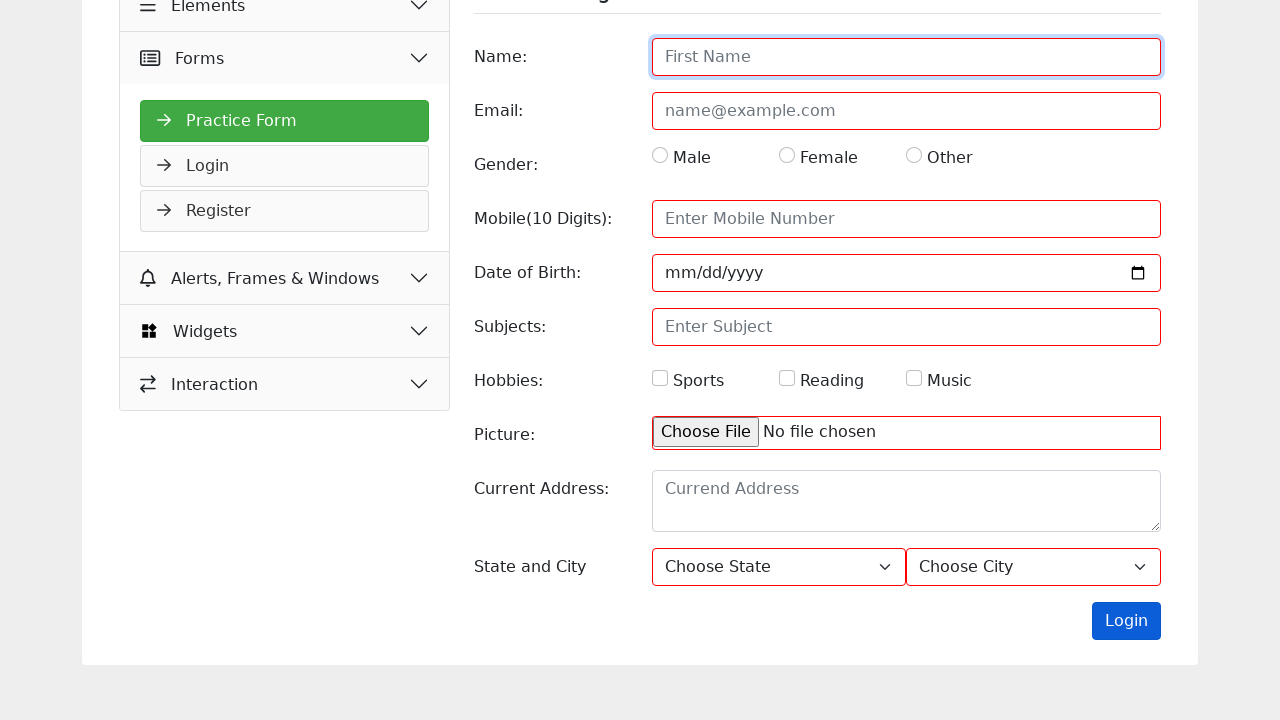